Tests window handle functionality by clicking a button that opens new tabs and verifying multiple window handles are created

Starting URL: https://www.hyrtutorials.com/p/window-handles-practice.html

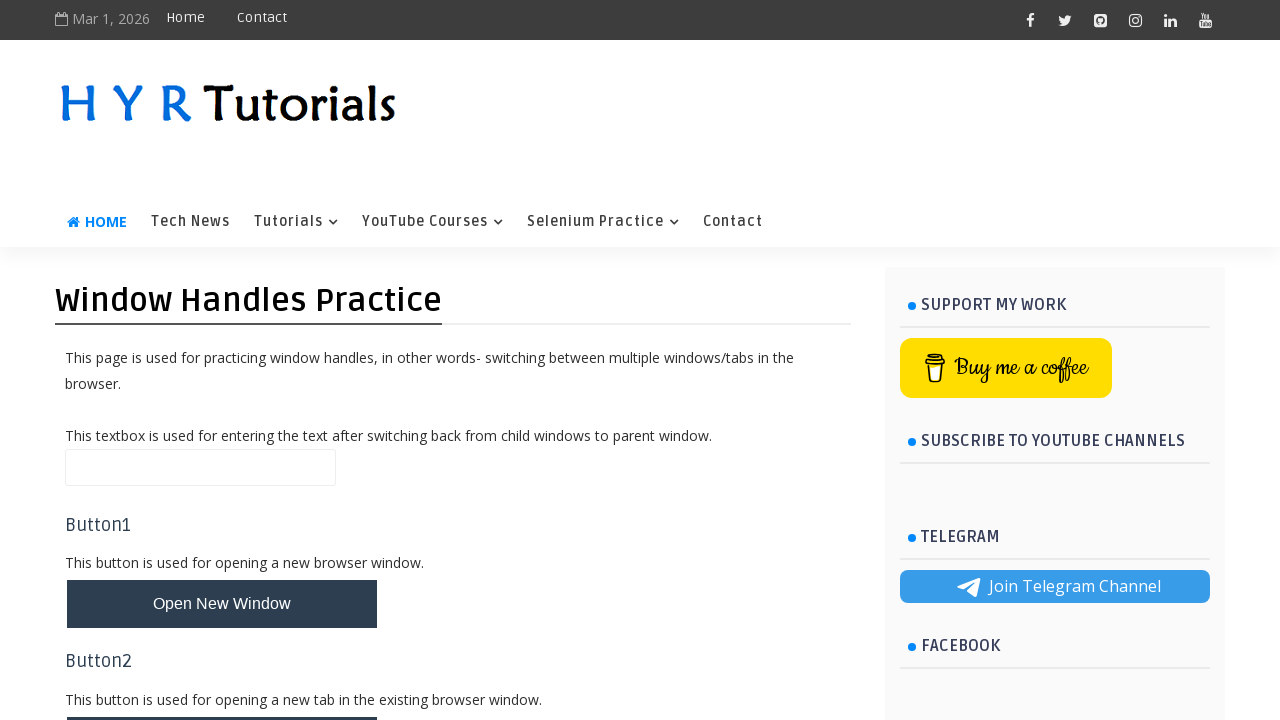

Clicked button to open new tabs at (222, 499) on button#newTabsBtn
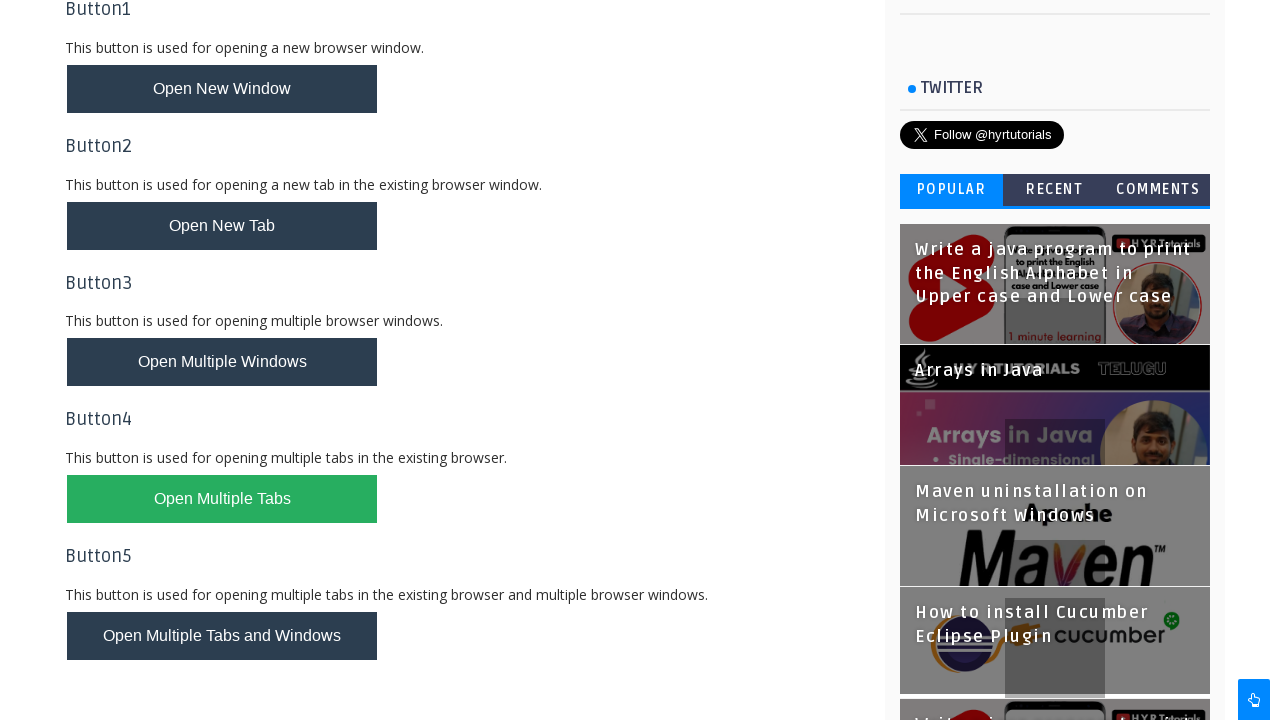

Waited for new tabs to open
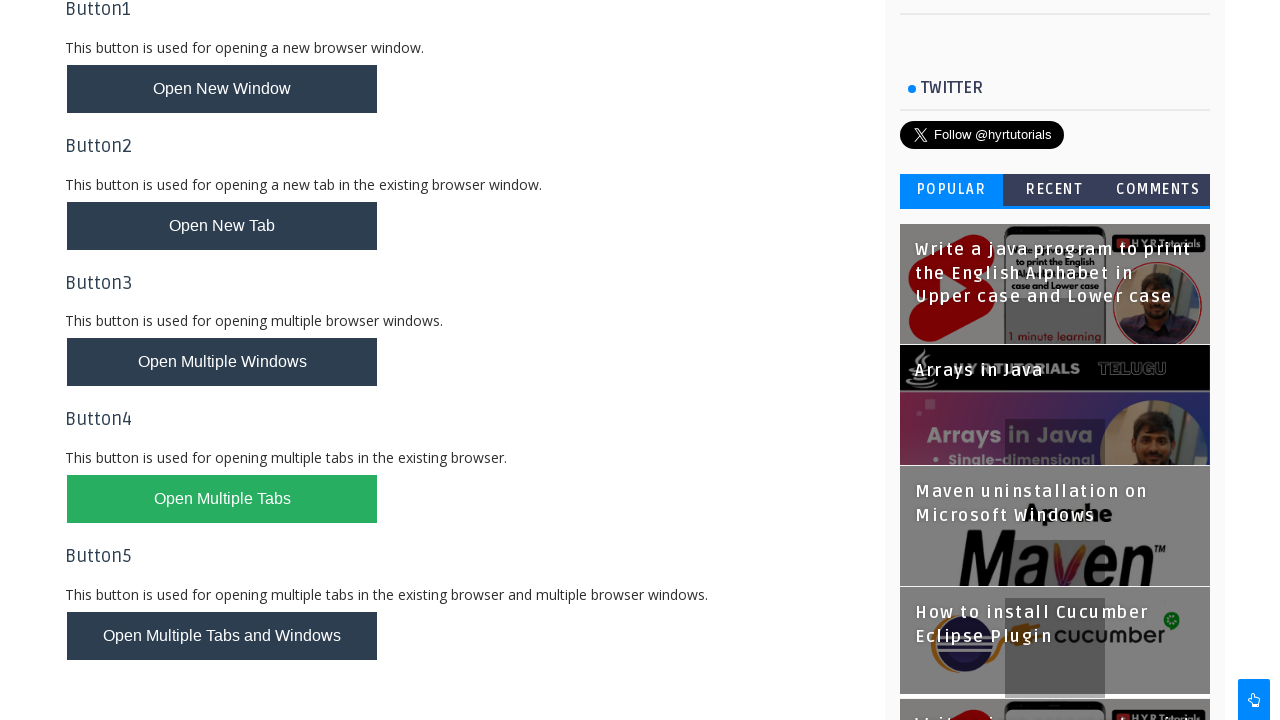

Retrieved all open pages from context
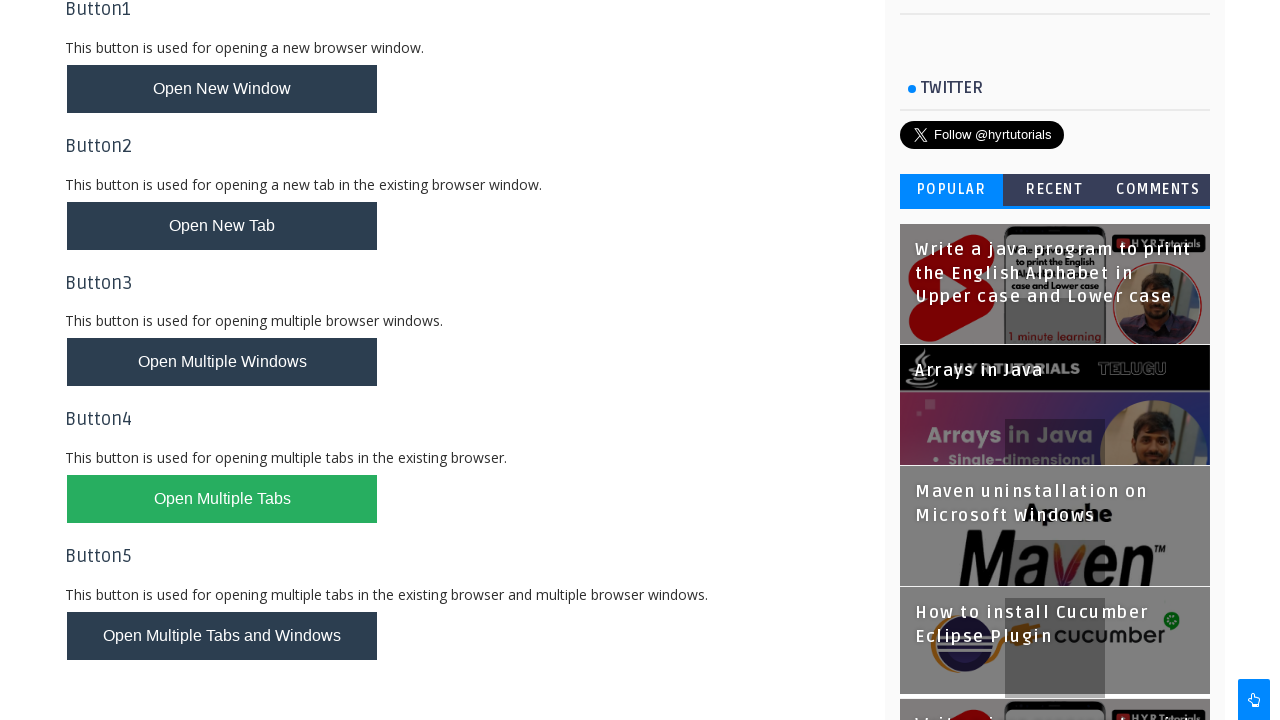

Verified multiple window handles were created
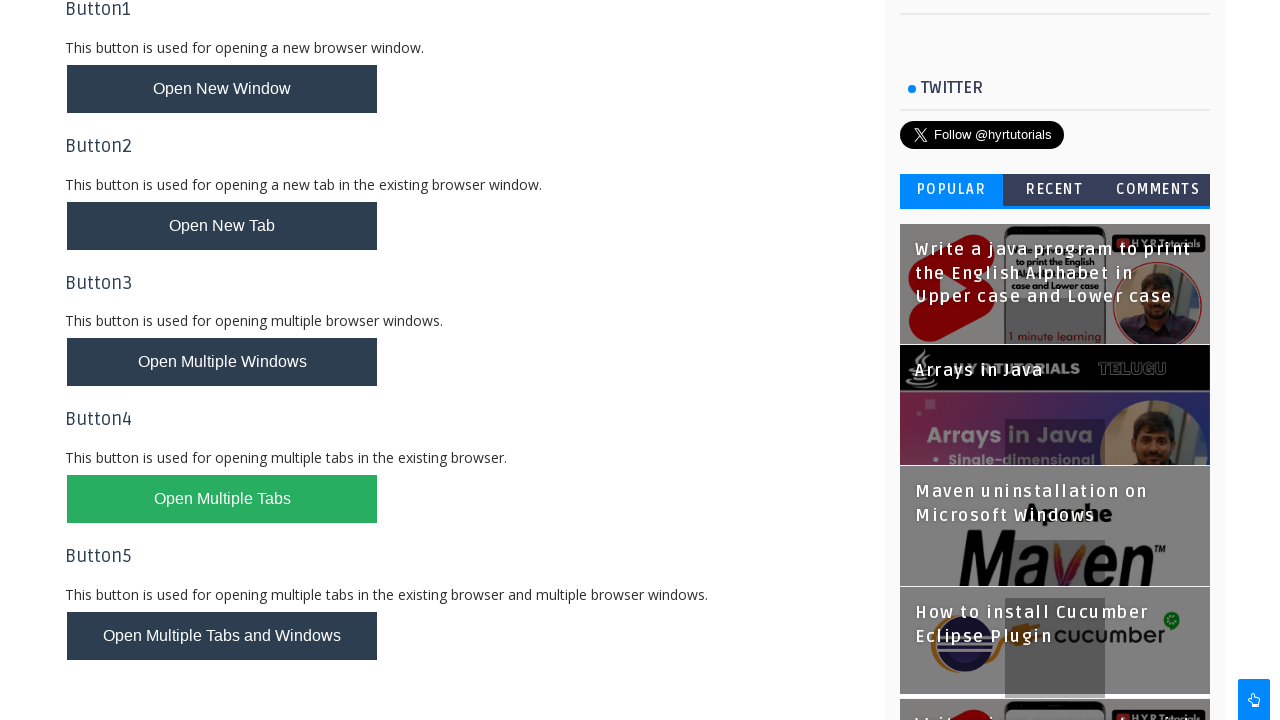

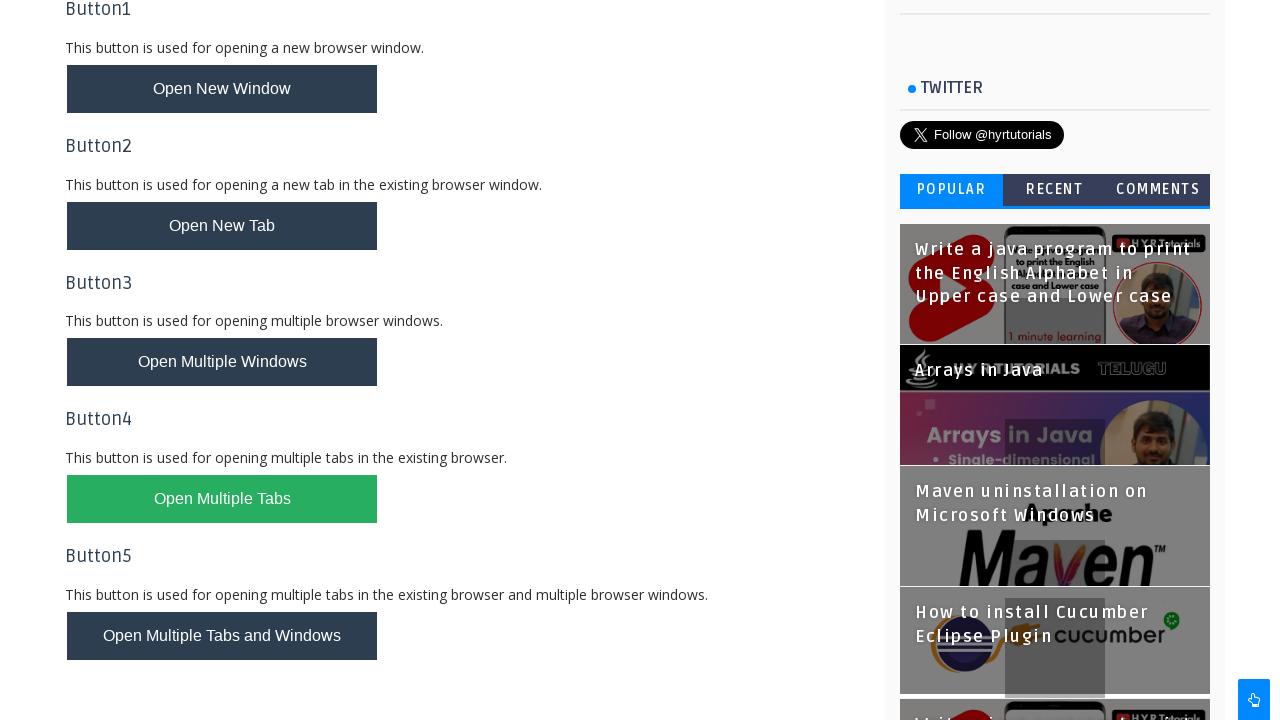